Tests alert handling functionality by clicking a button inside an iframe that triggers a JavaScript alert and accepting it

Starting URL: https://www.w3schools.com/jsref/tryit.asp?filename=tryjsref_alert

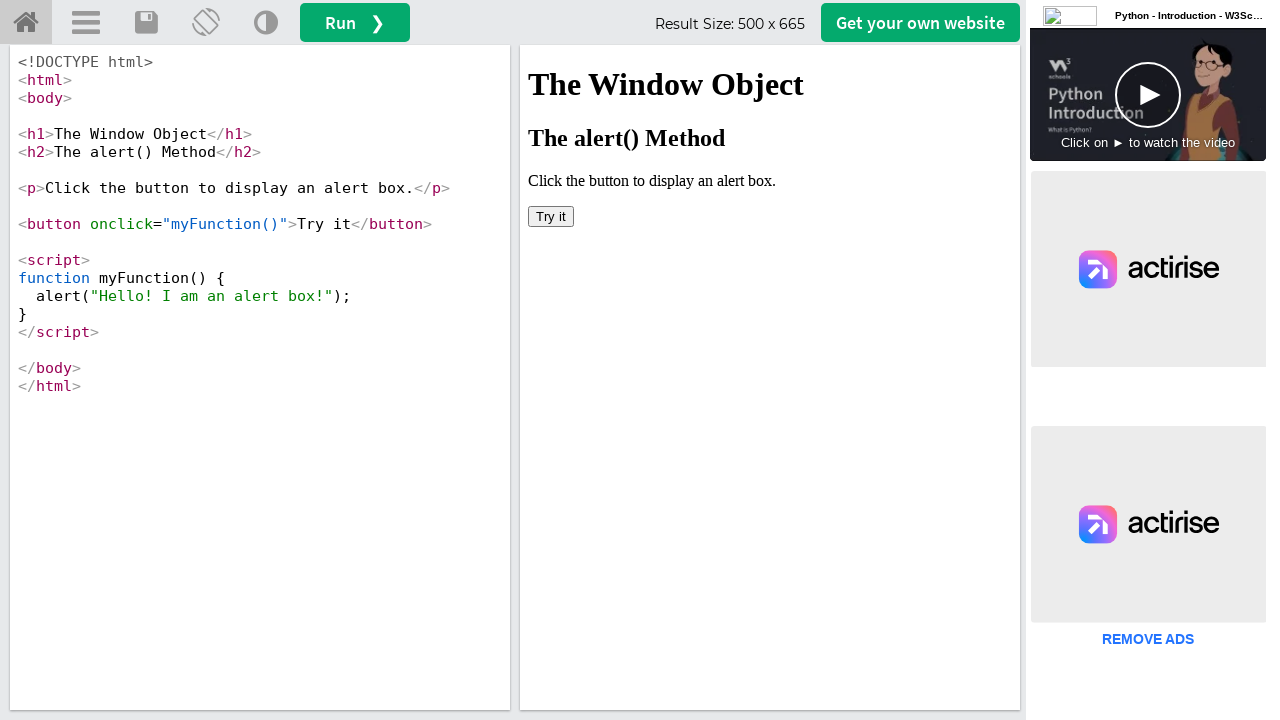

Switched to iframe with name 'iframeResult'
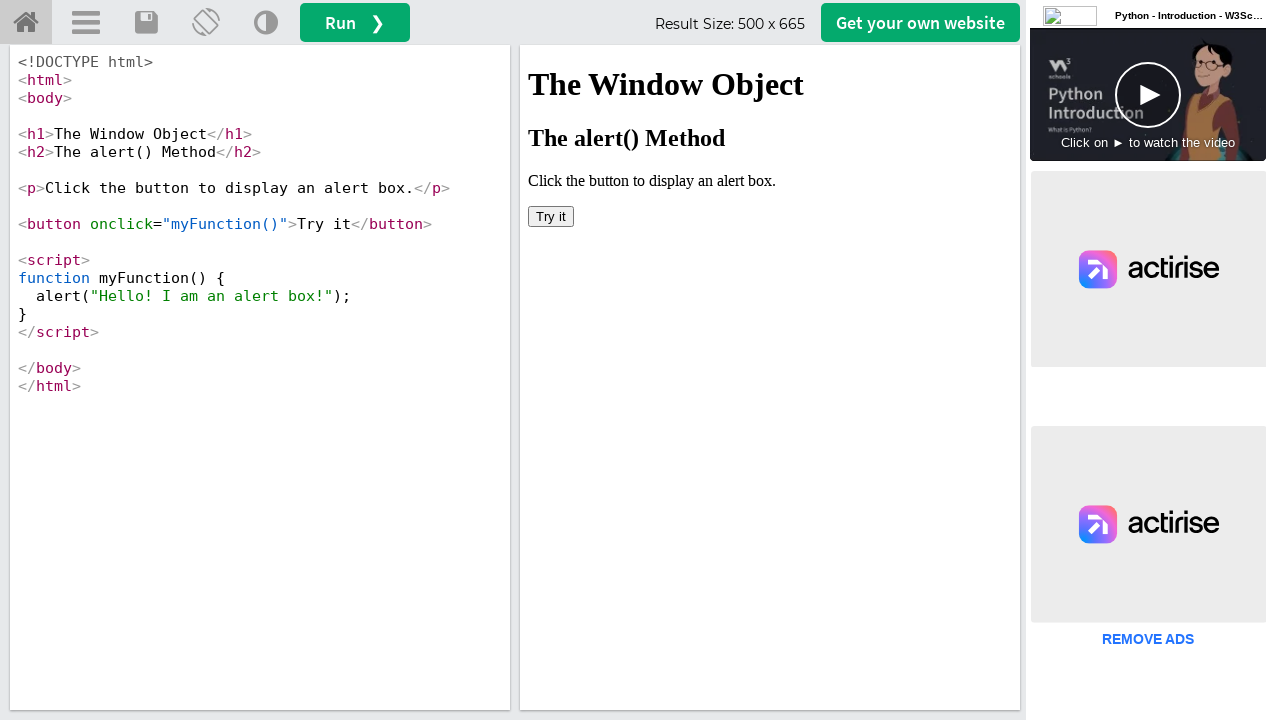

Clicked button inside iframe to trigger alert at (551, 216) on button
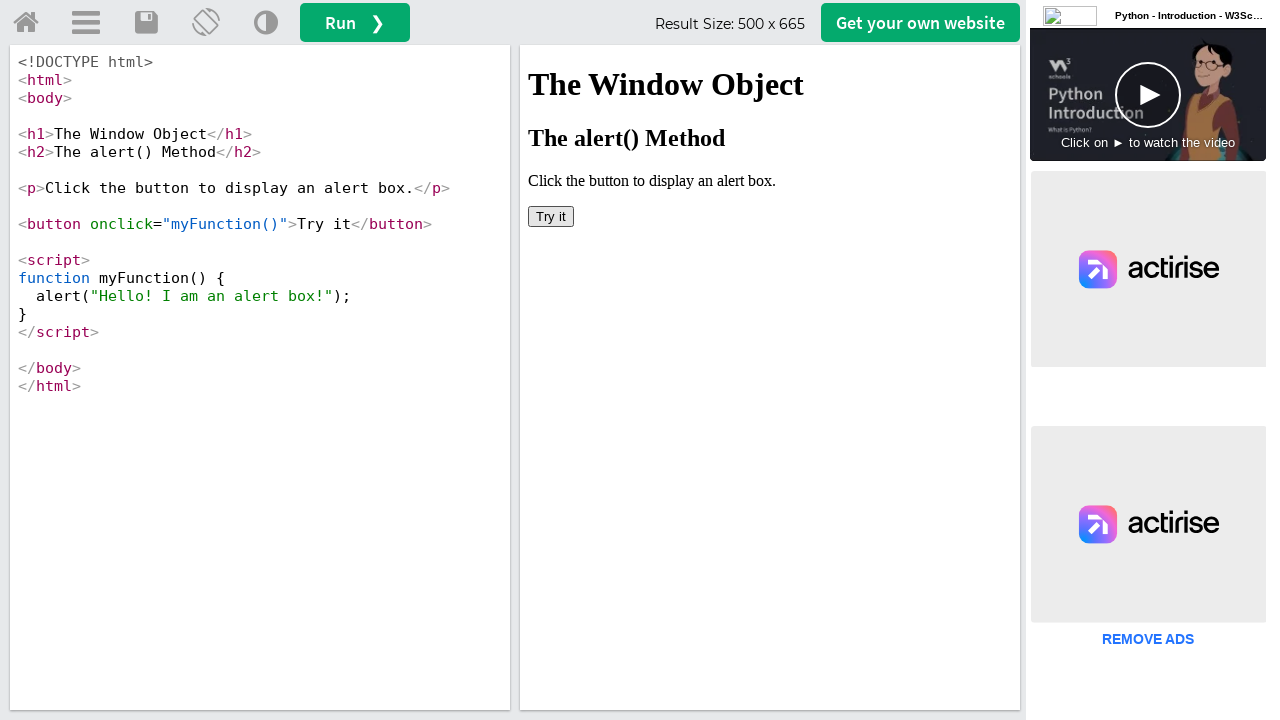

Alert dialog handler registered and alert accepted
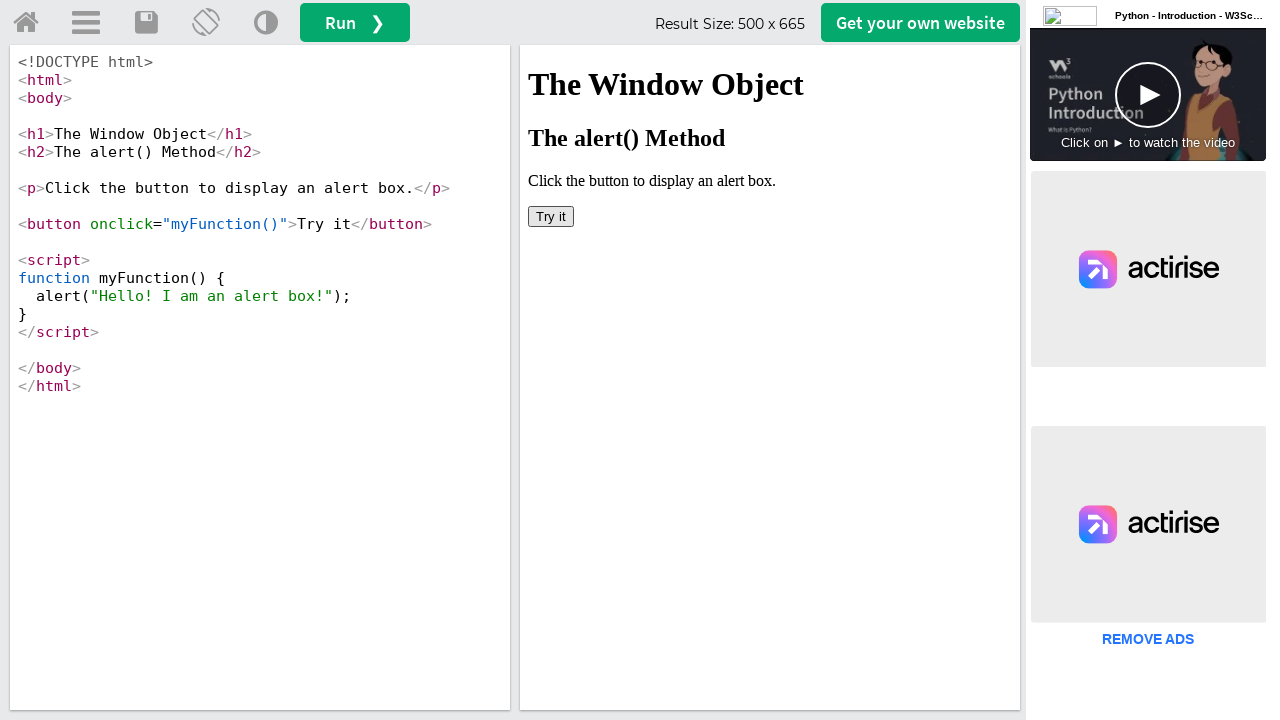

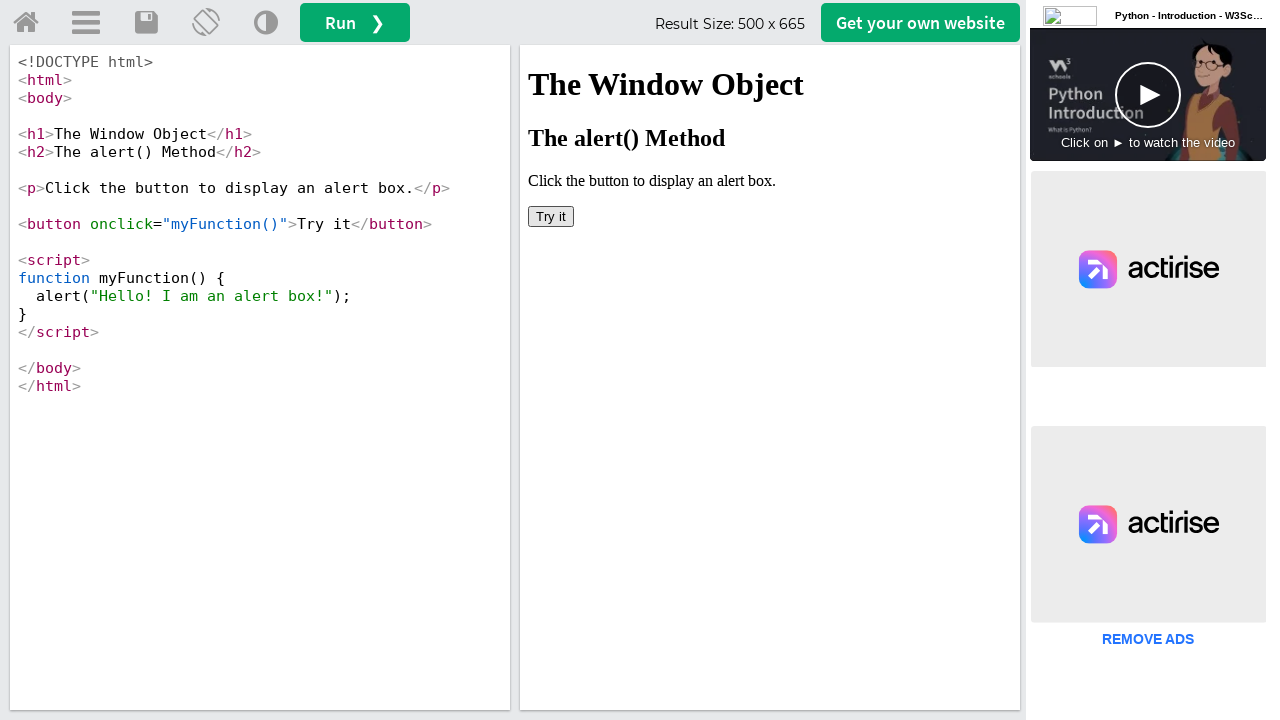